Tests the display status of various form elements including email textbox, education textarea, age radio button, and verifies their visibility

Starting URL: https://automationfc.github.io/basic-form/index.html

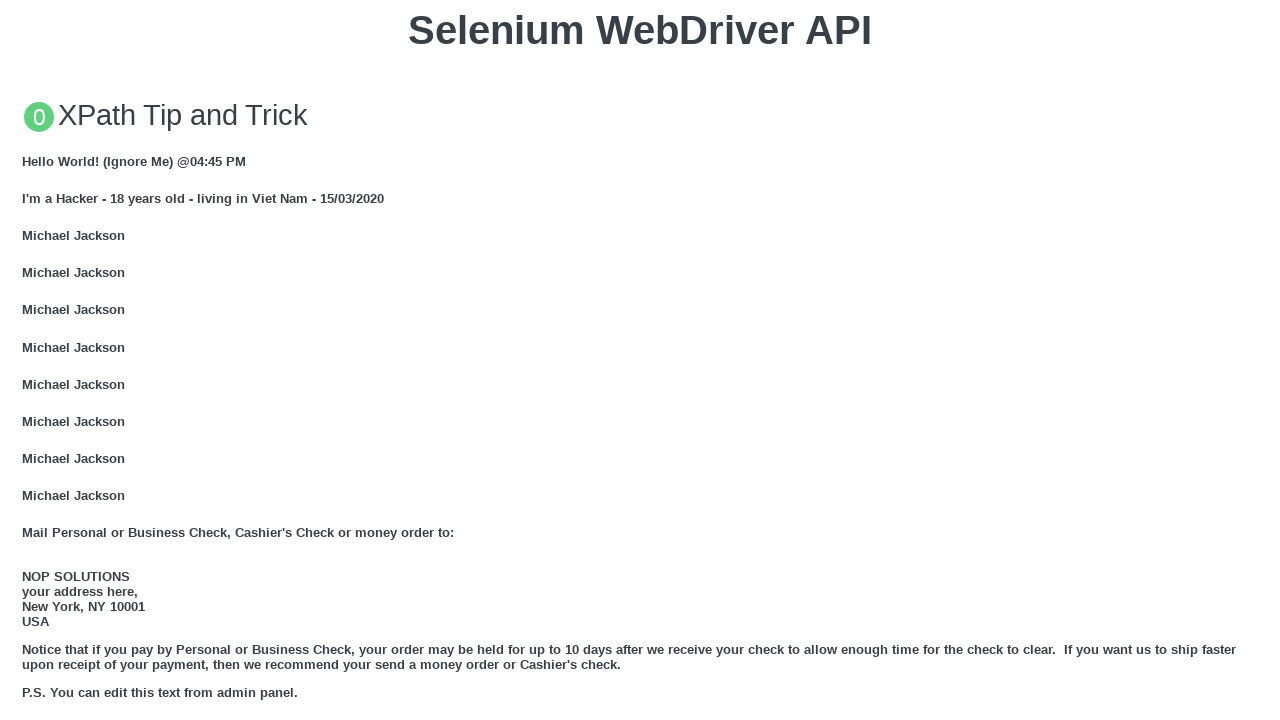

Verified email textbox is visible
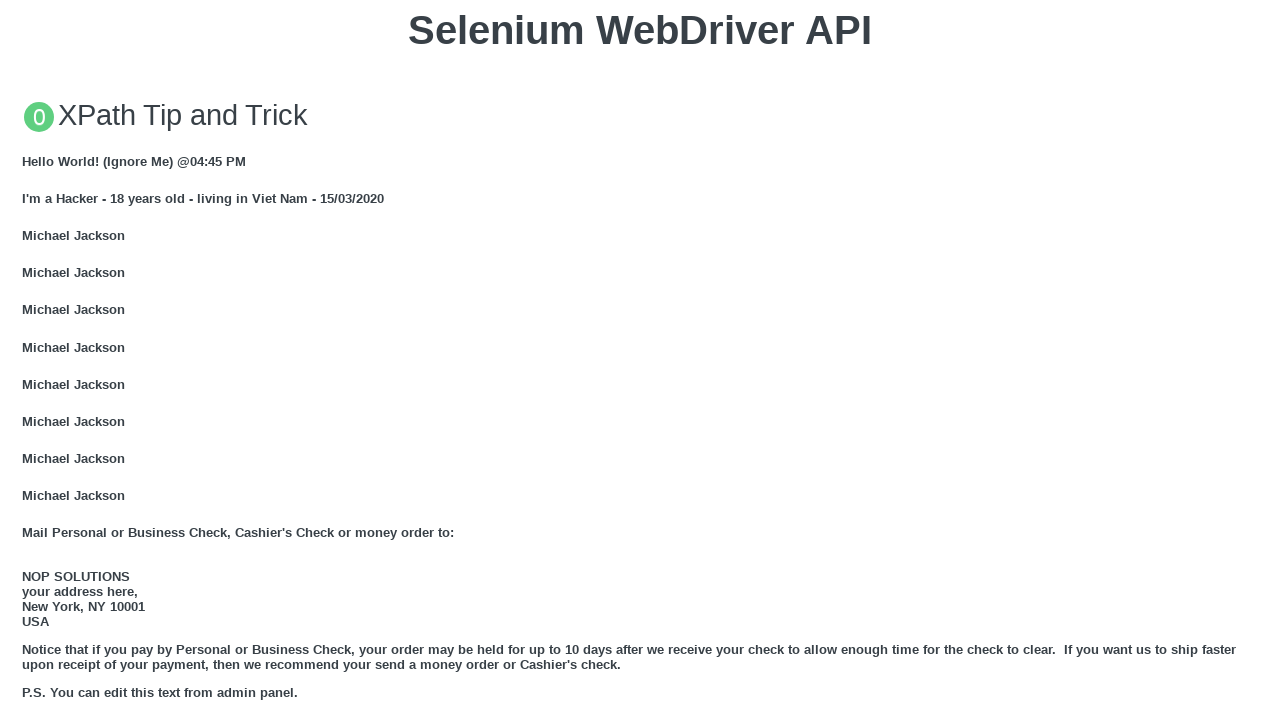

Filled email textbox with 'Selenium WebDriver' on #mail
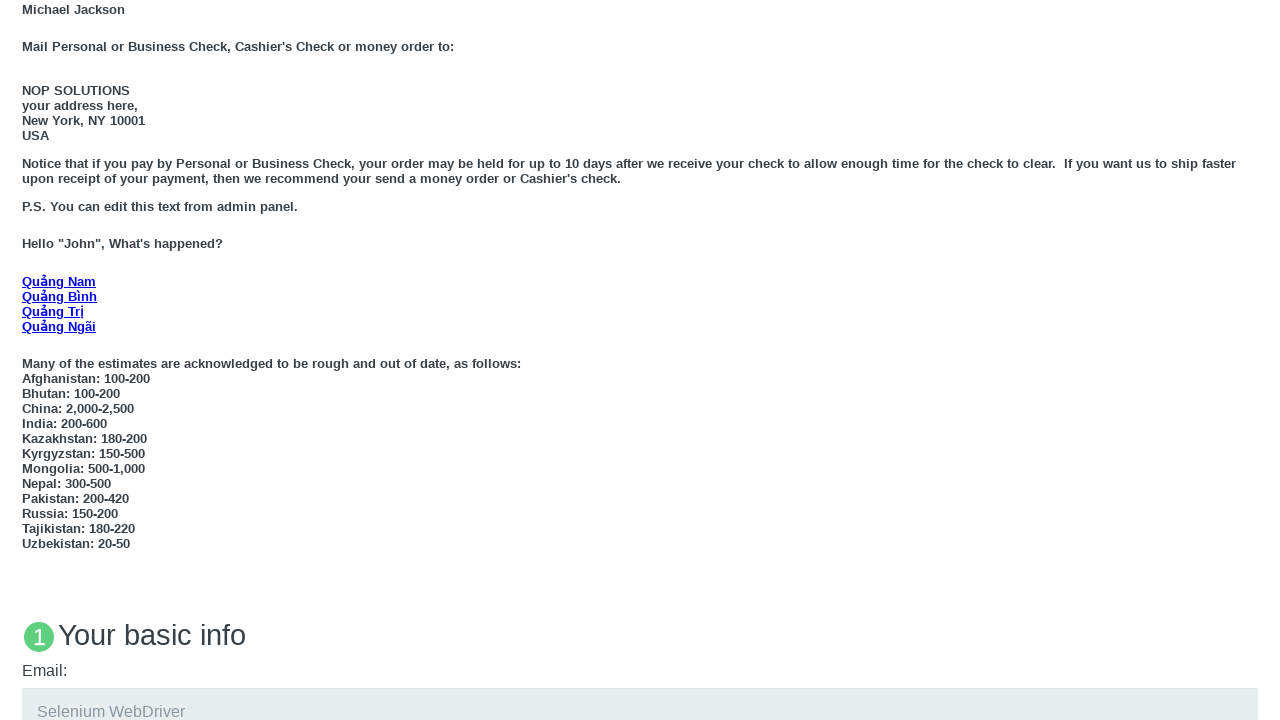

Verified education textarea is visible
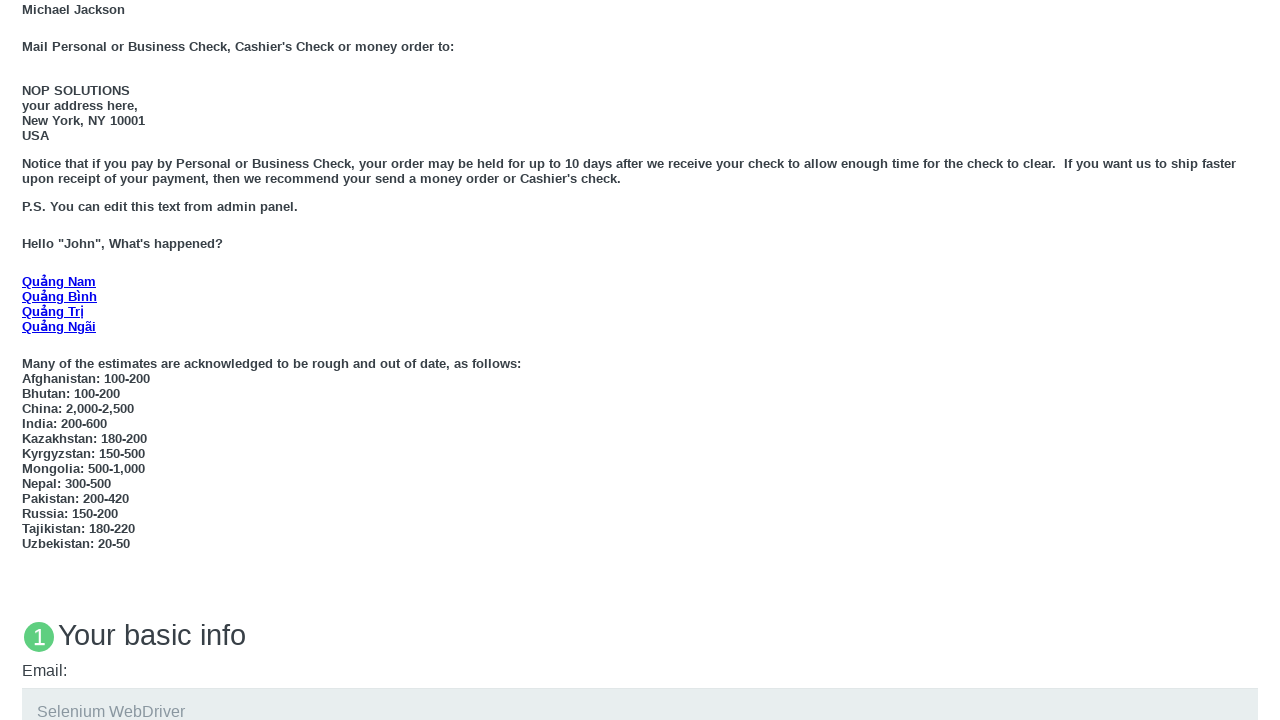

Filled education textarea with 'Selenium GRID' on #edu
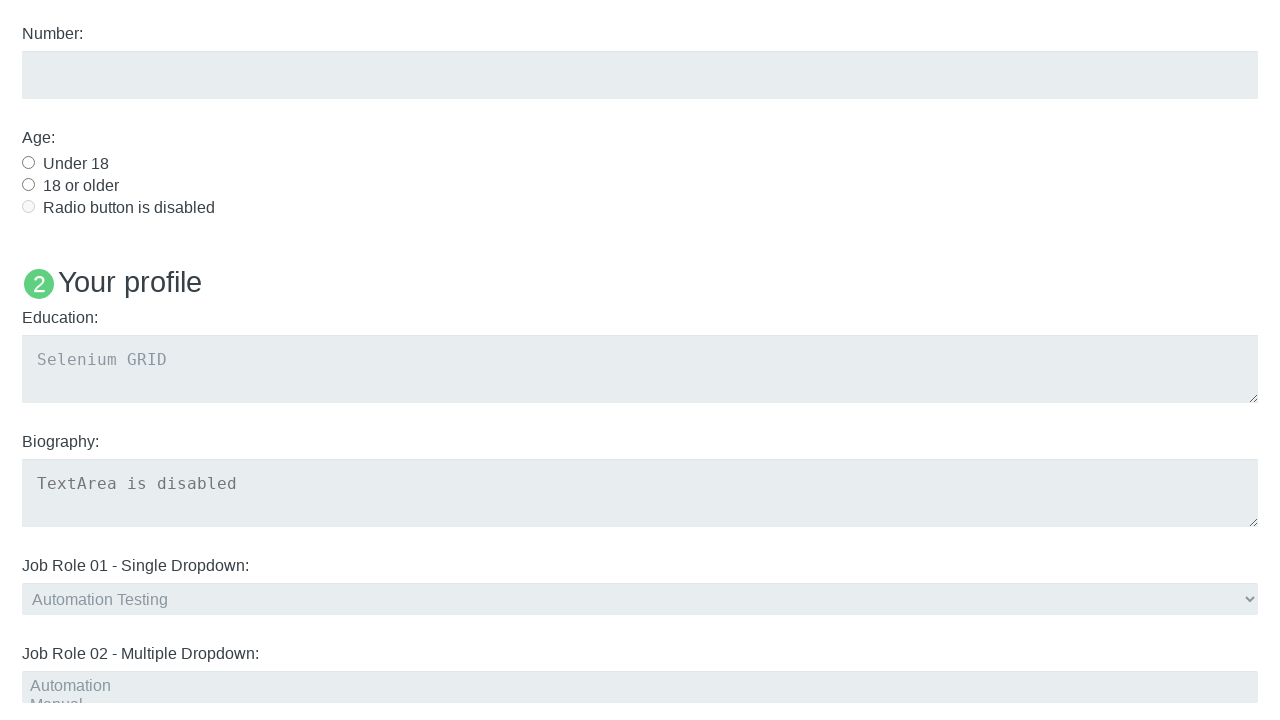

Verified age 'Under 18' radio button is visible
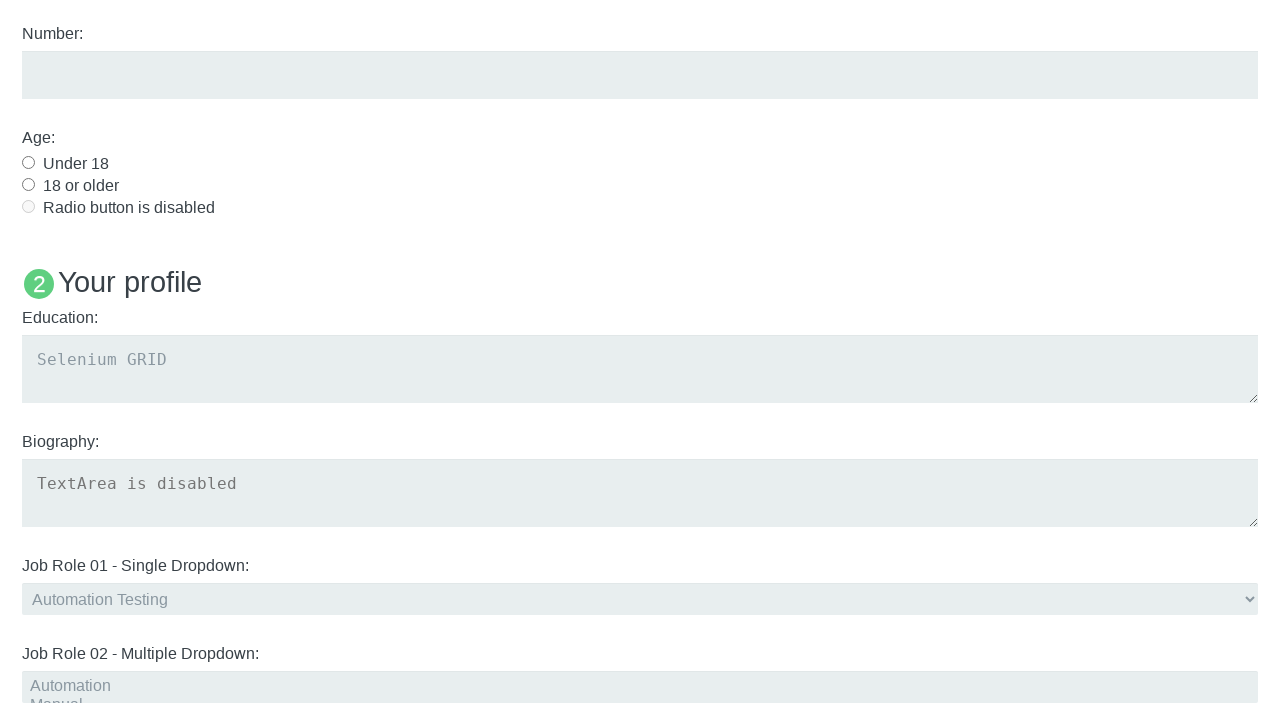

Clicked age 'Under 18' radio button at (28, 162) on #under_18
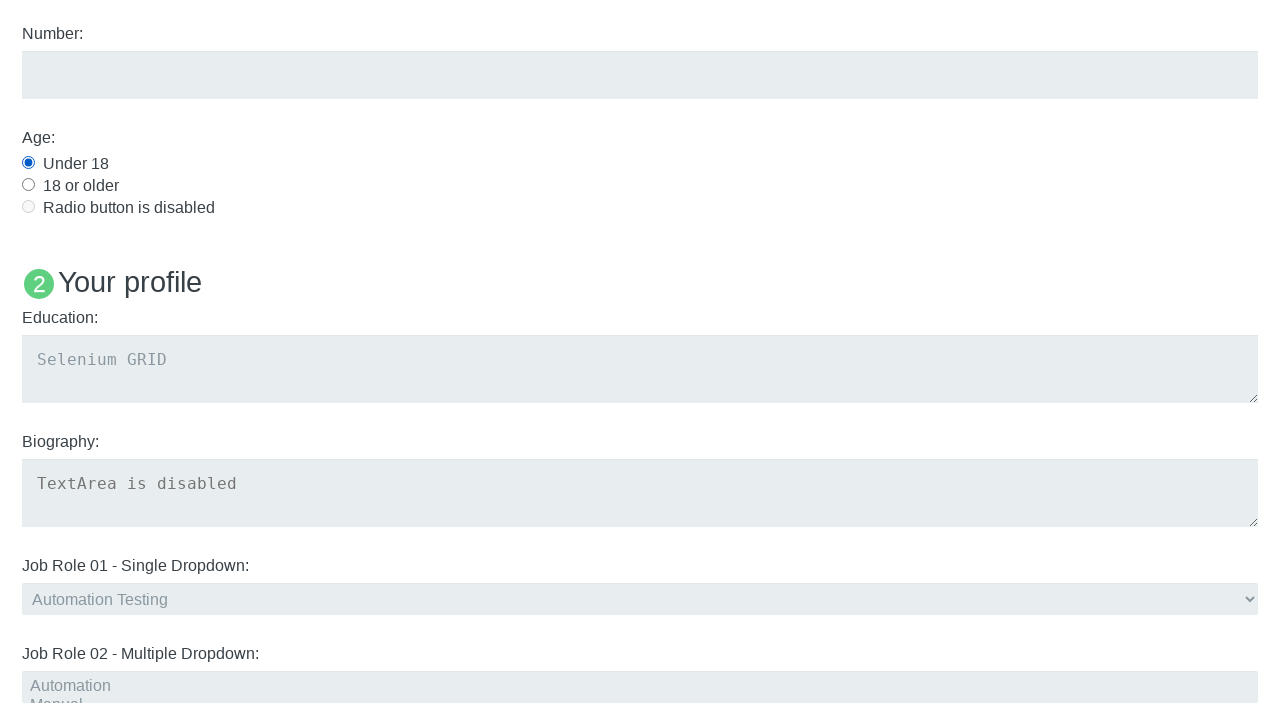

'Name: User5' heading is not visible
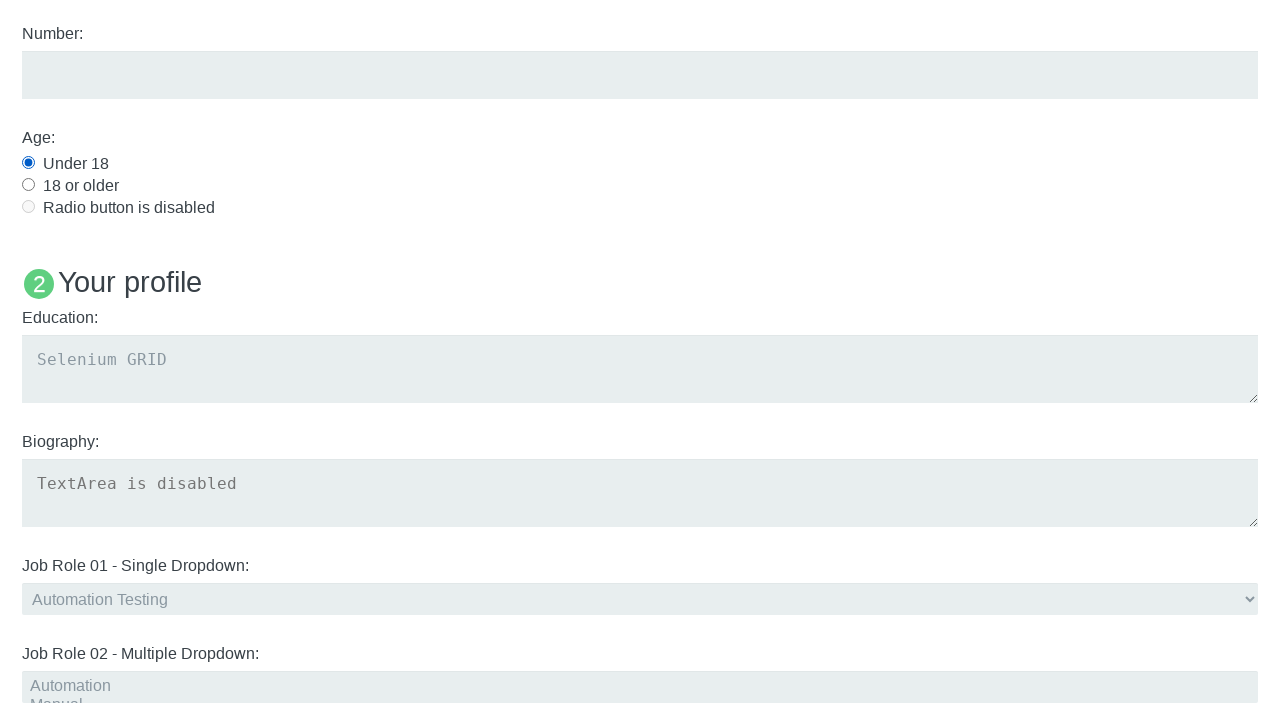

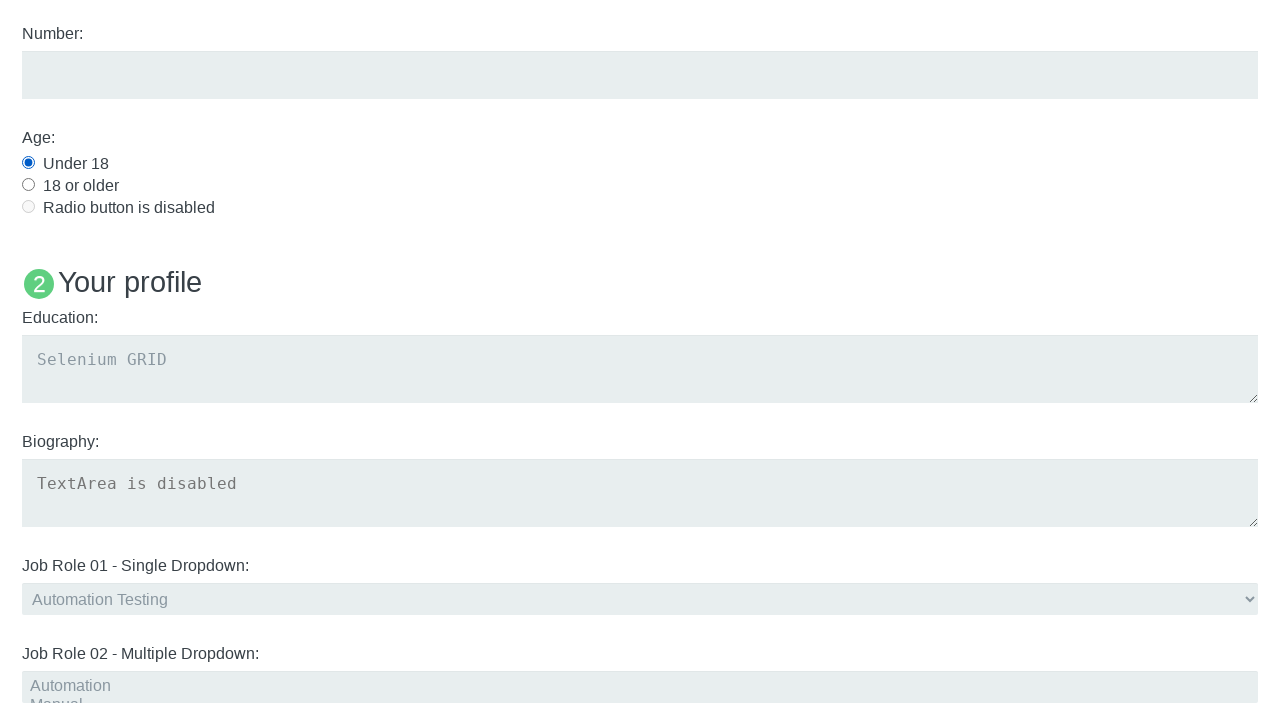